Tests sorting a text column (Email) in ascending order by clicking the column header and verifying the email values are sorted alphabetically

Starting URL: http://the-internet.herokuapp.com/tables

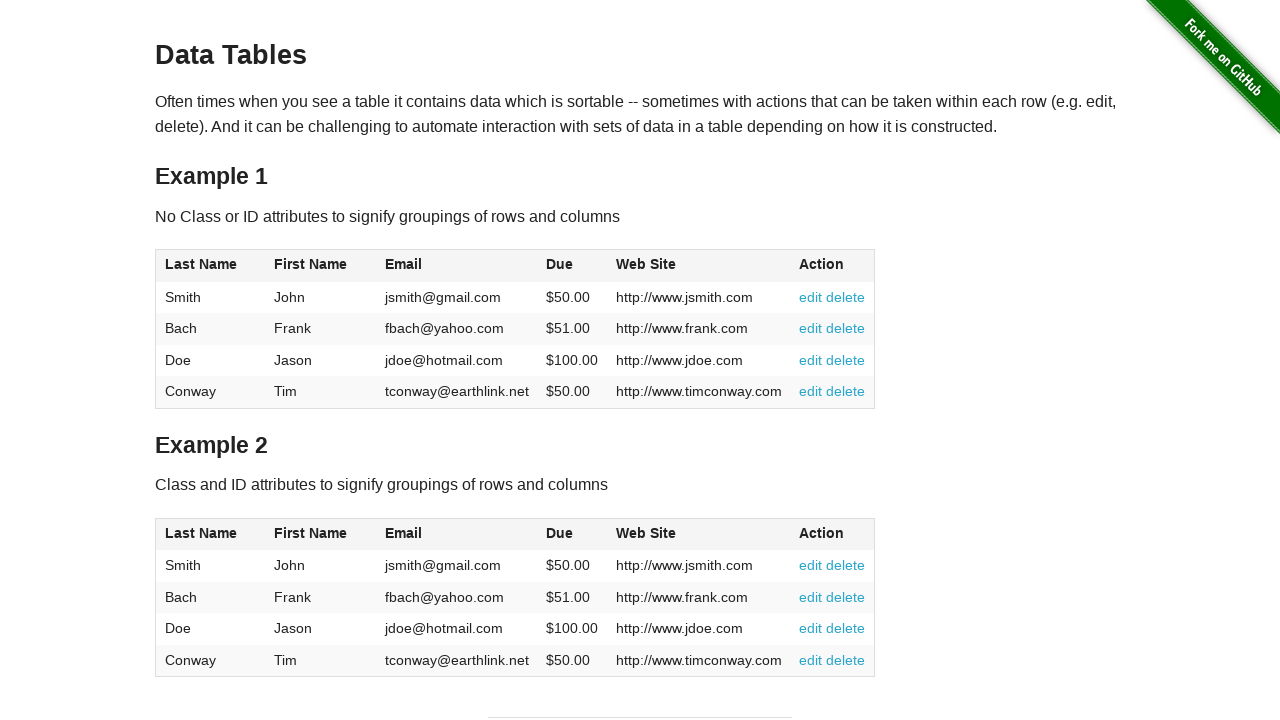

Clicked Email column header to sort ascending at (457, 266) on #table1 thead tr th:nth-of-type(3)
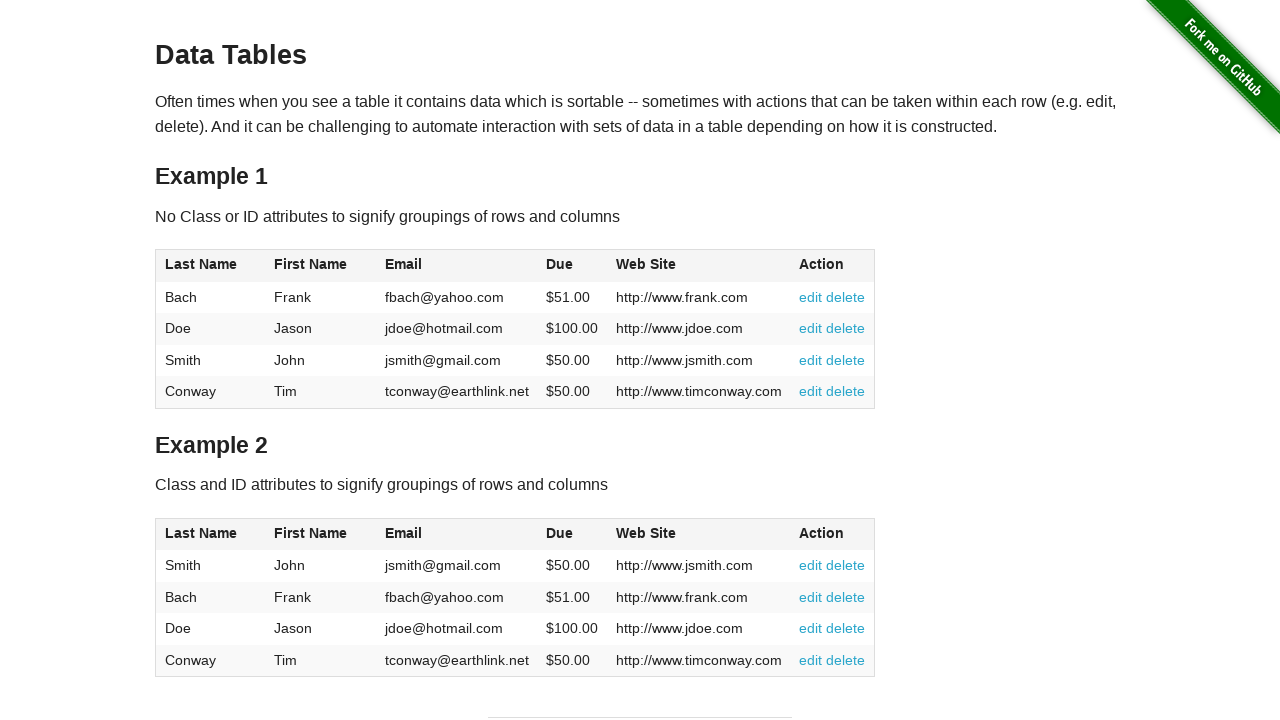

Table data loaded after sorting
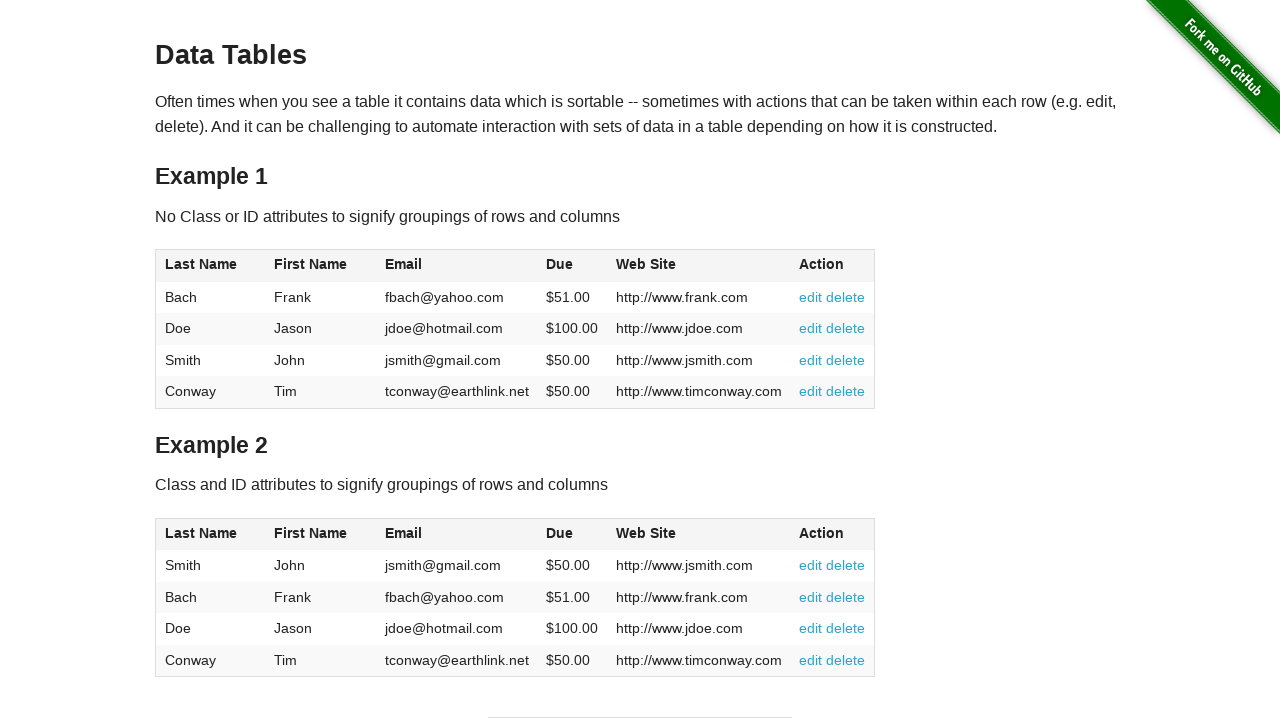

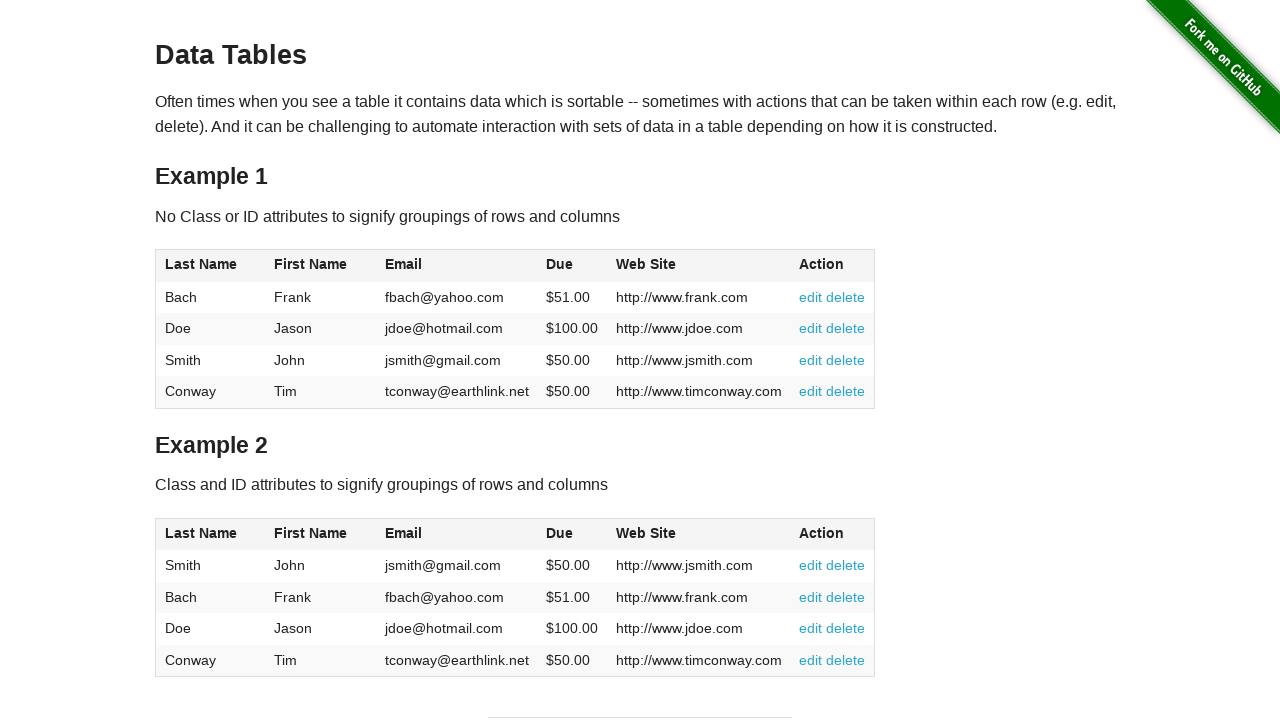